Tests the FAQ accordion by clicking on the "Can I order several scooters" question and verifying the answer text

Starting URL: https://qa-scooter.praktikum-services.ru/

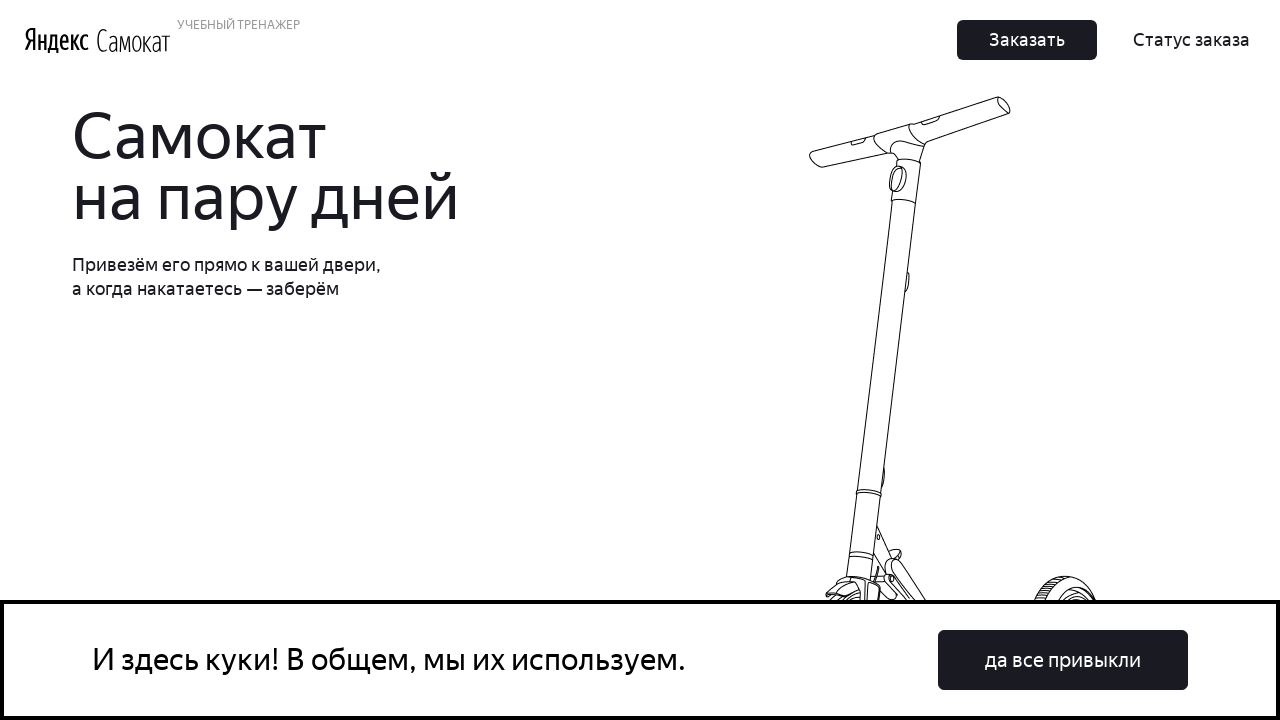

Located FAQ accordion heading for 'Can I order several scooters' question
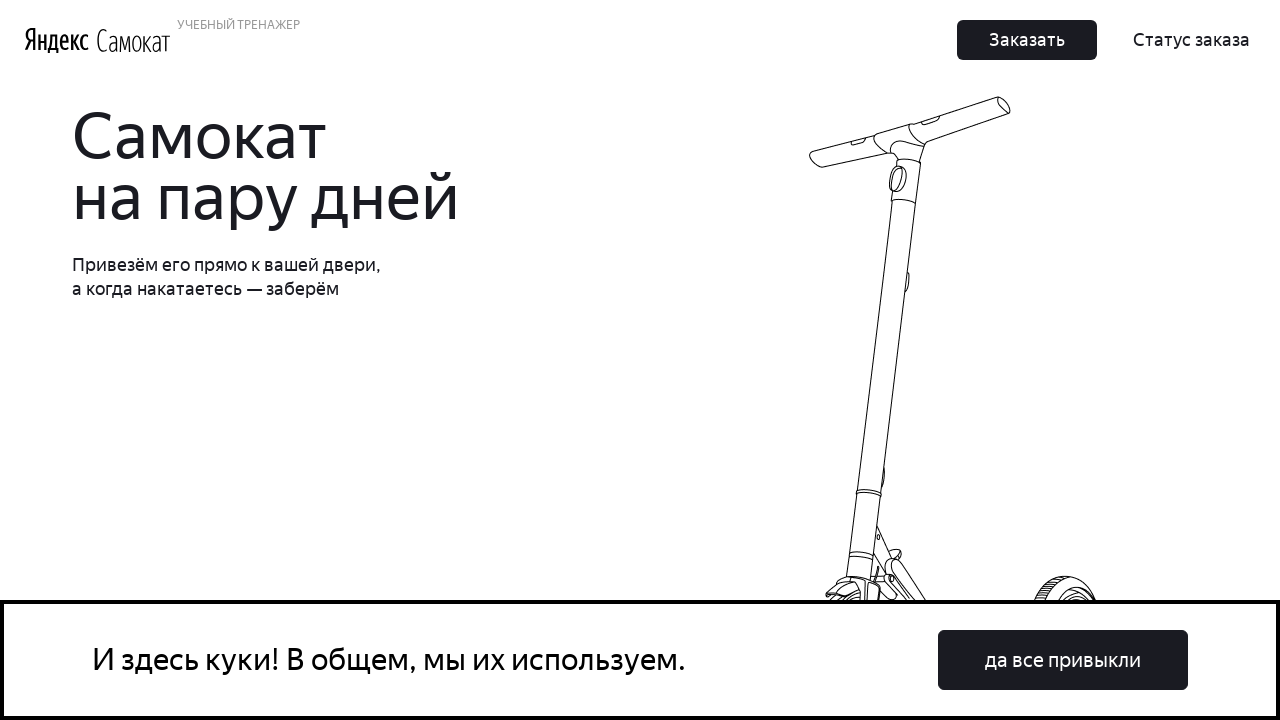

Scrolled accordion heading into view
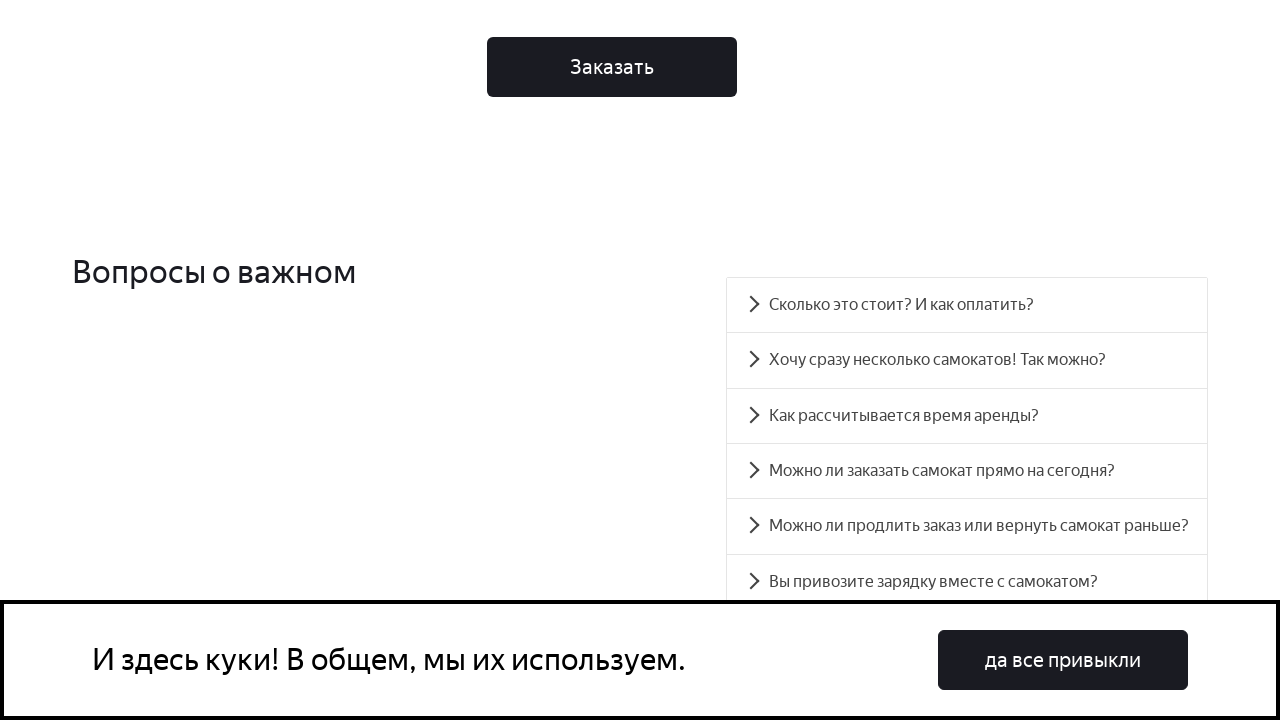

Clicked on 'Can I order several scooters' FAQ accordion heading at (967, 360) on #accordion__heading-1
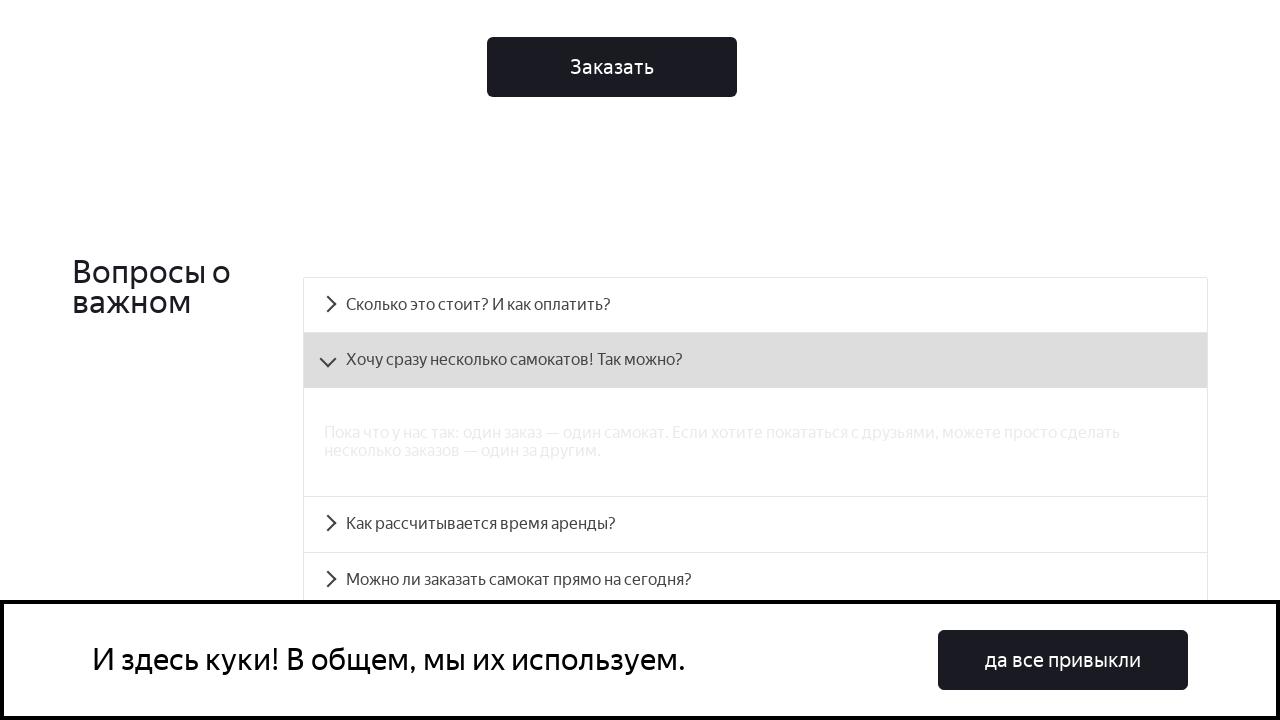

Located answer panel for the accordion
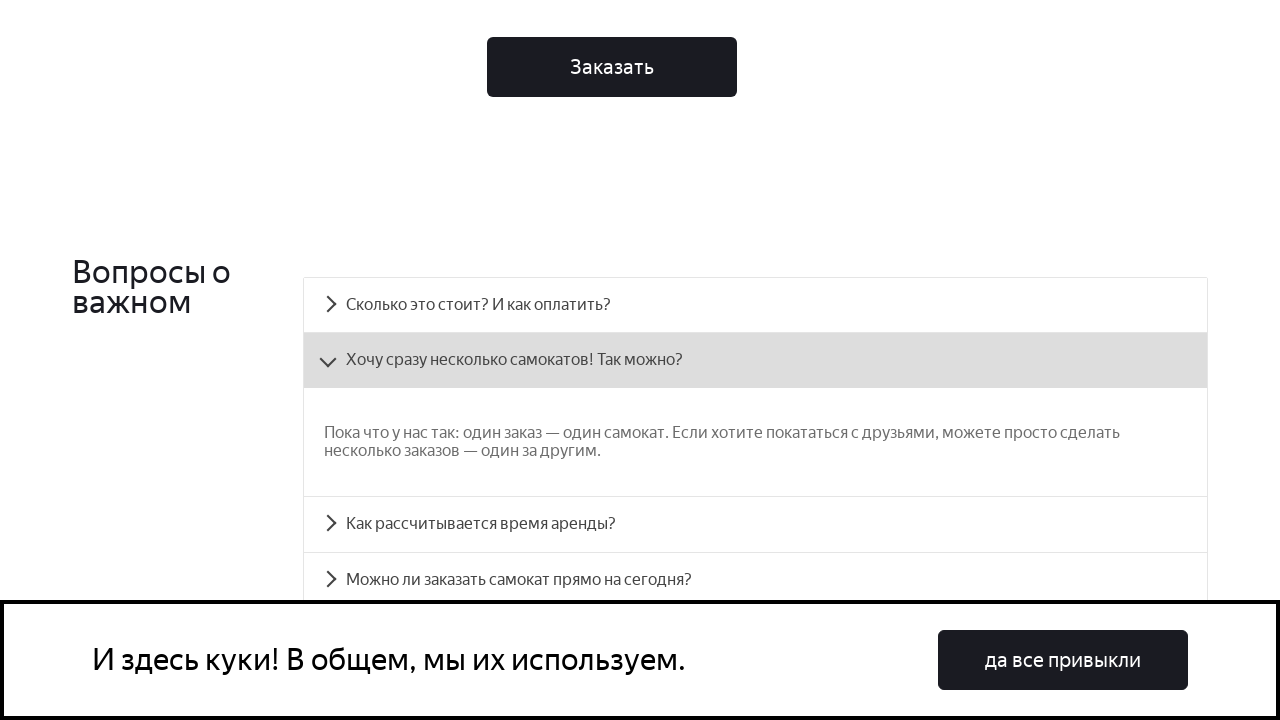

Answer panel appeared and became visible
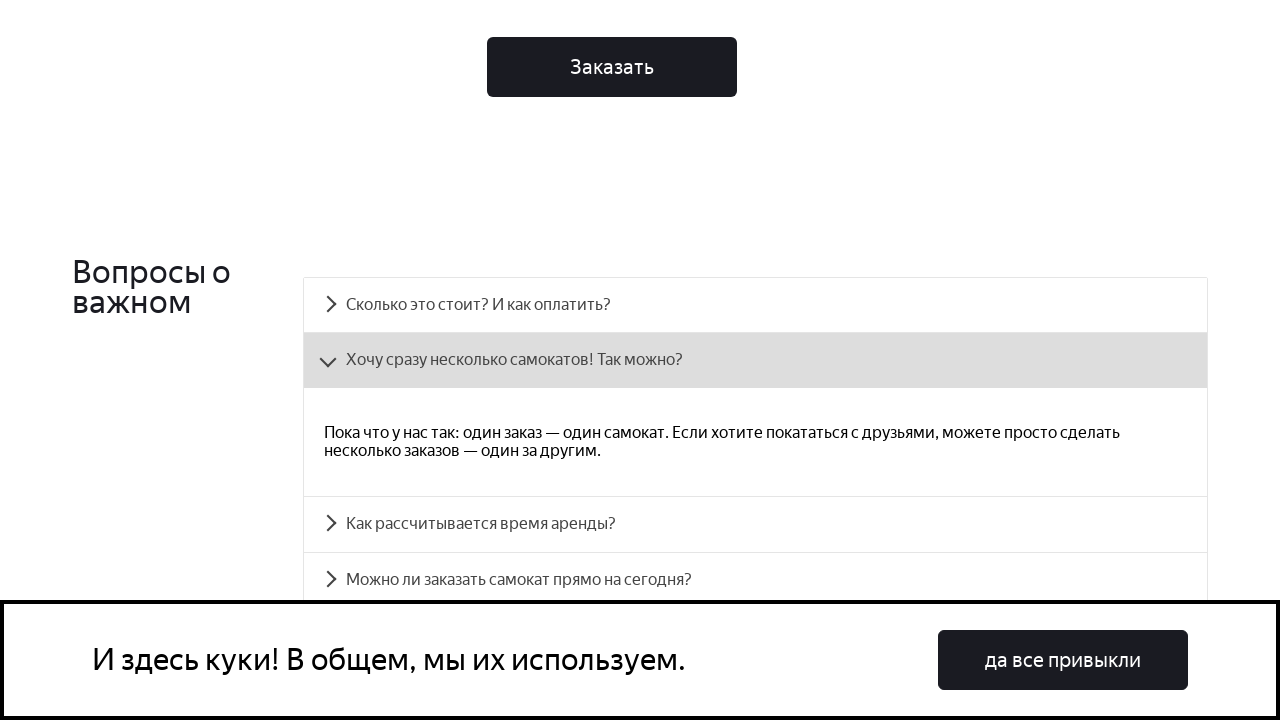

Verified that answer text matches expected text about ordering multiple scooters
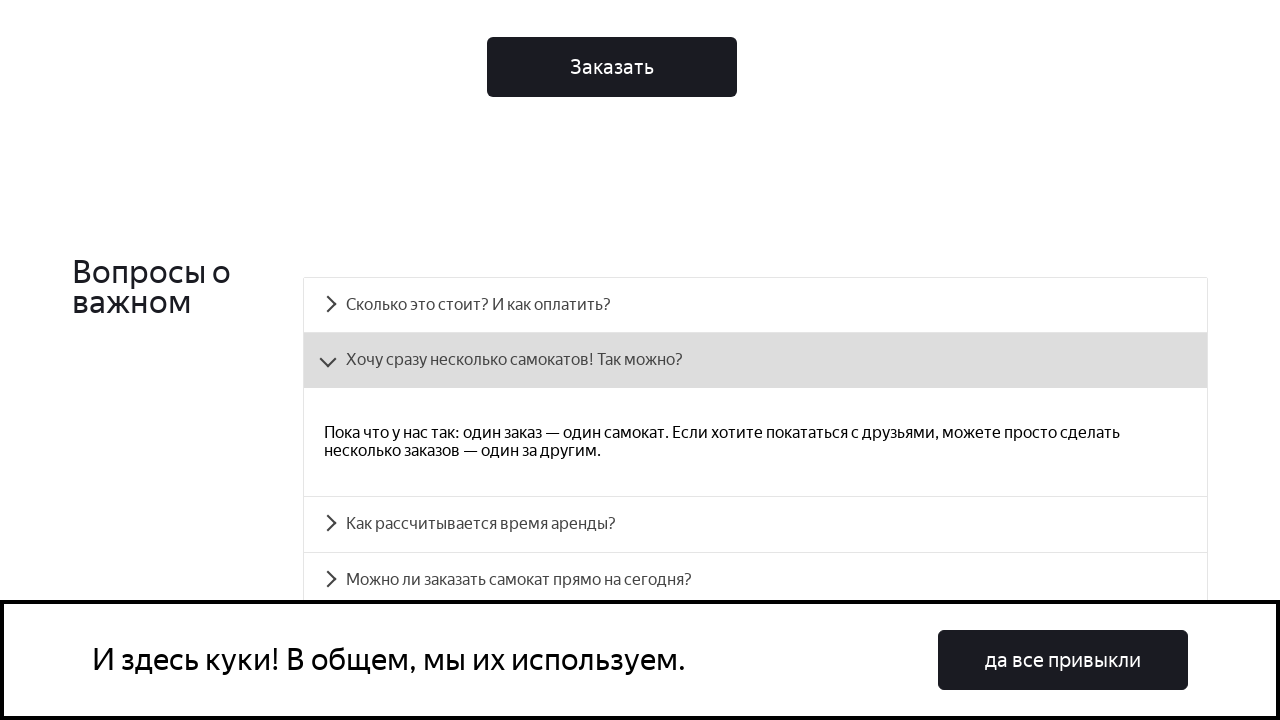

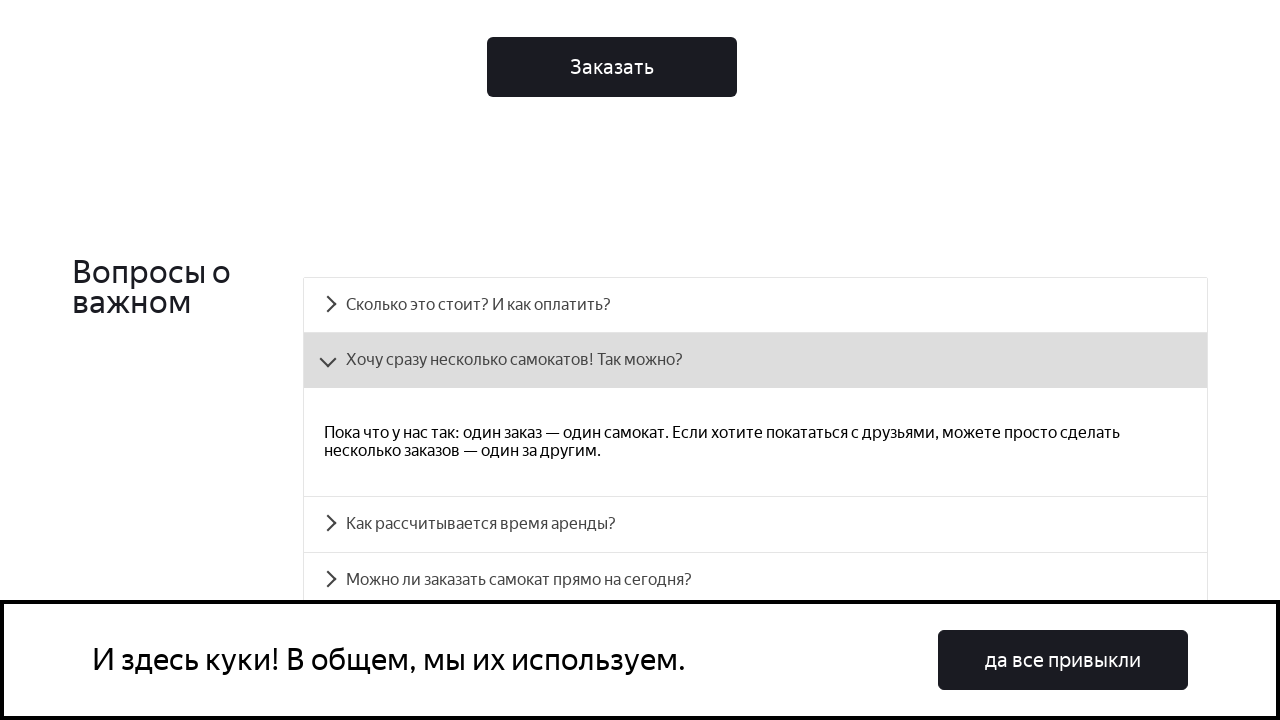